Tests modal dialog functionality by opening a small modal, verifying its content, and closing it

Starting URL: https://demoqa.com/modal-dialogs

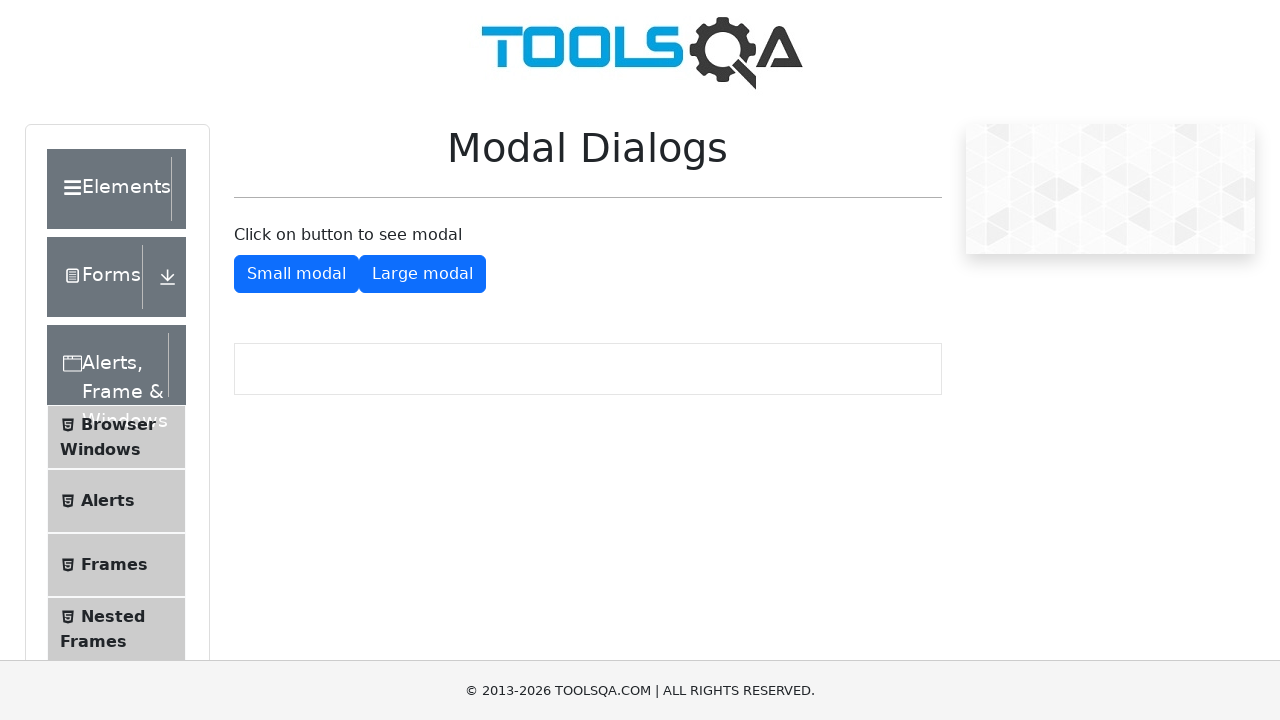

Clicked button to open small modal at (296, 274) on #showSmallModal
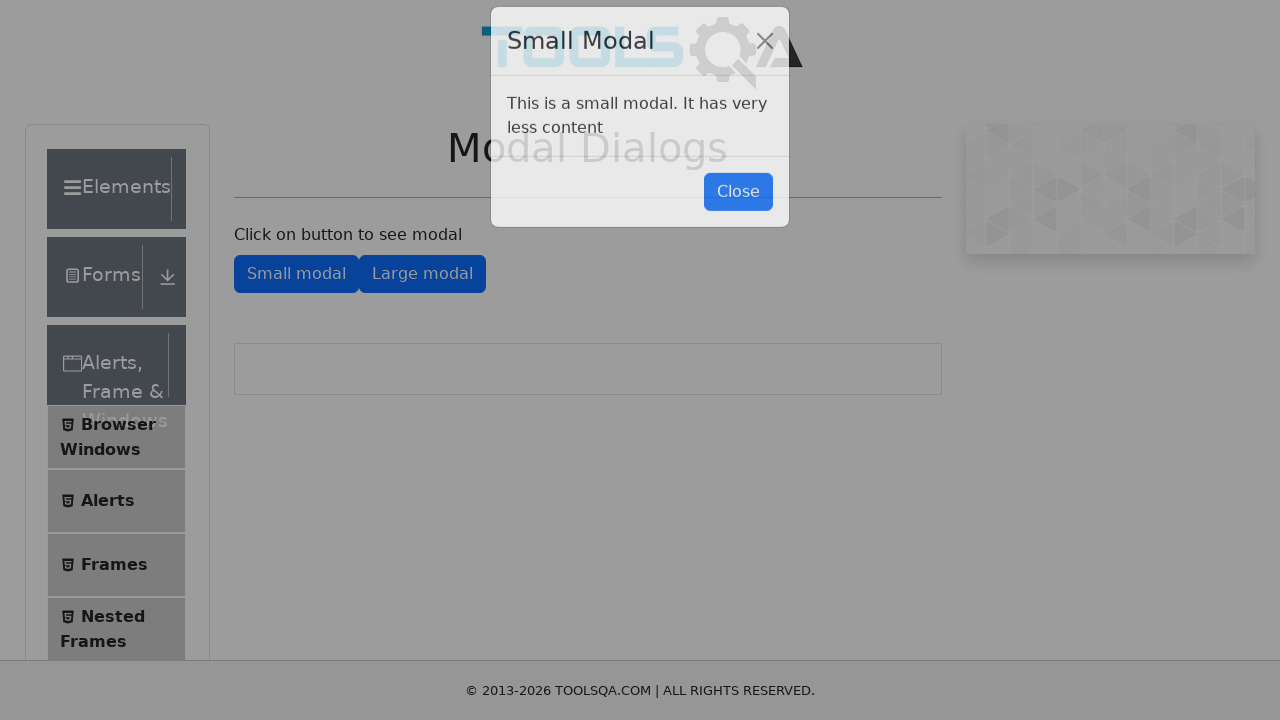

Small modal appeared and is visible
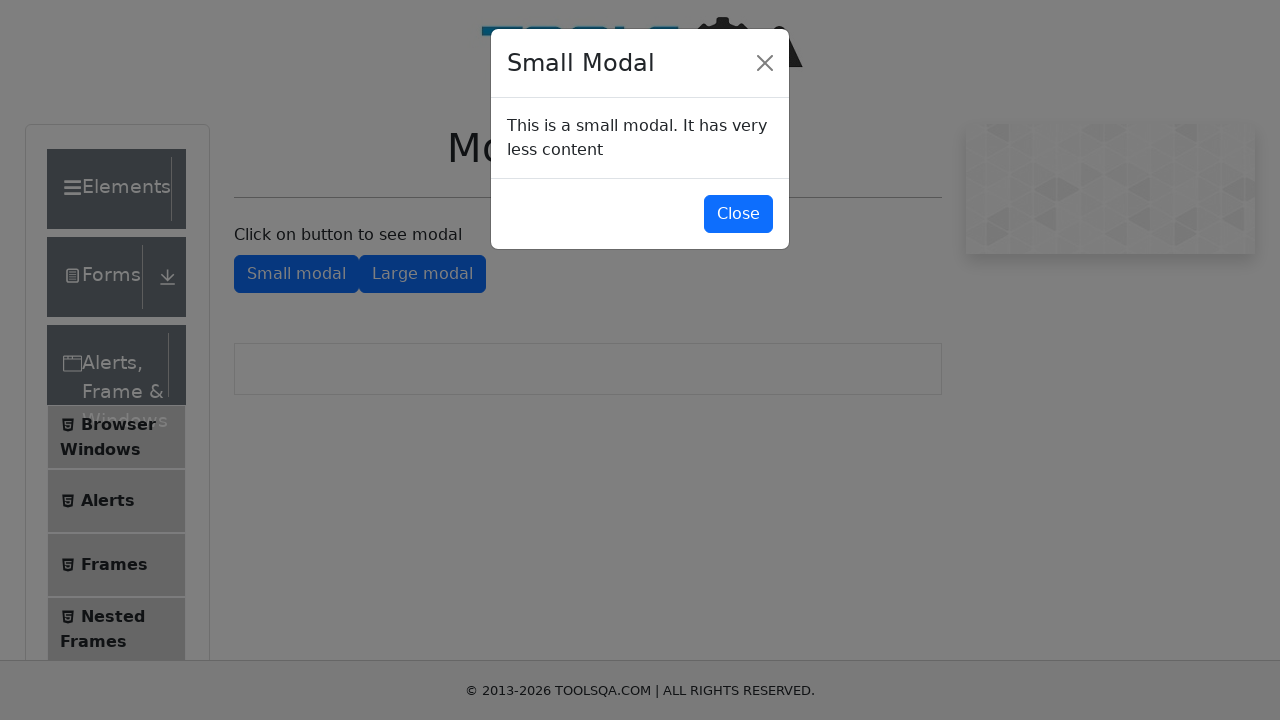

Retrieved modal body text content
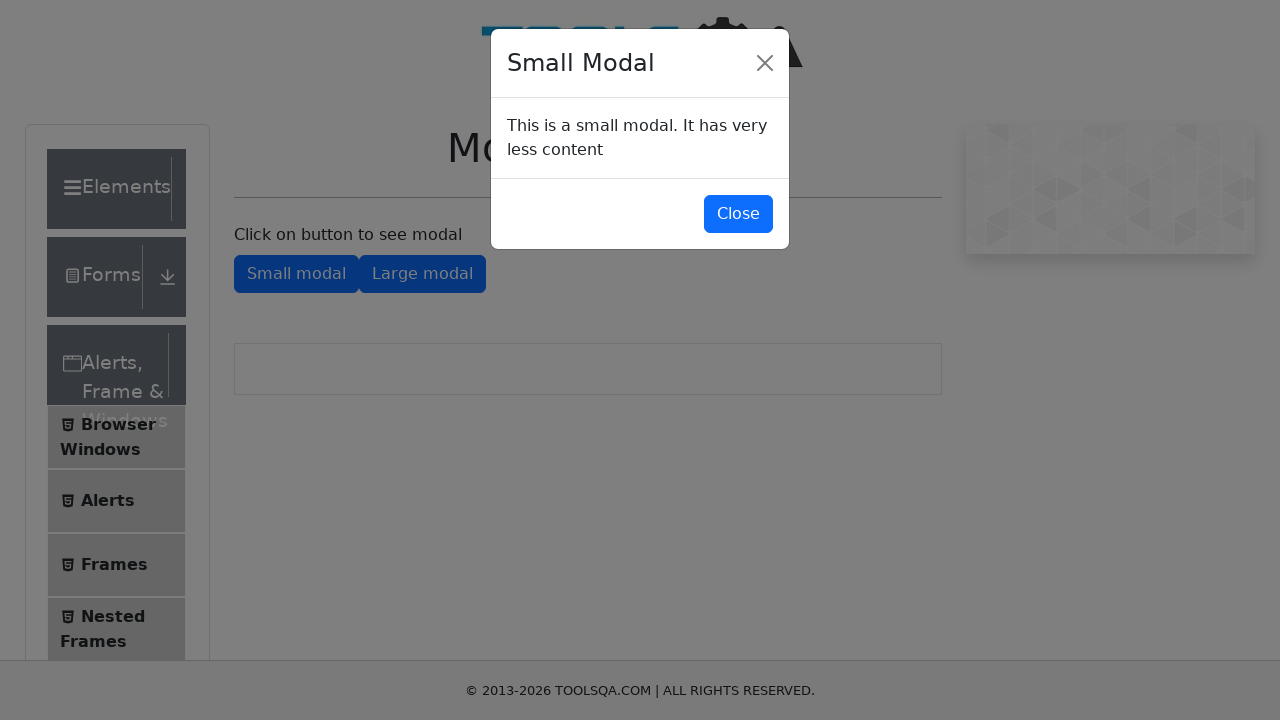

Verified modal contains expected text: 'This is a small modal. It has very less content'
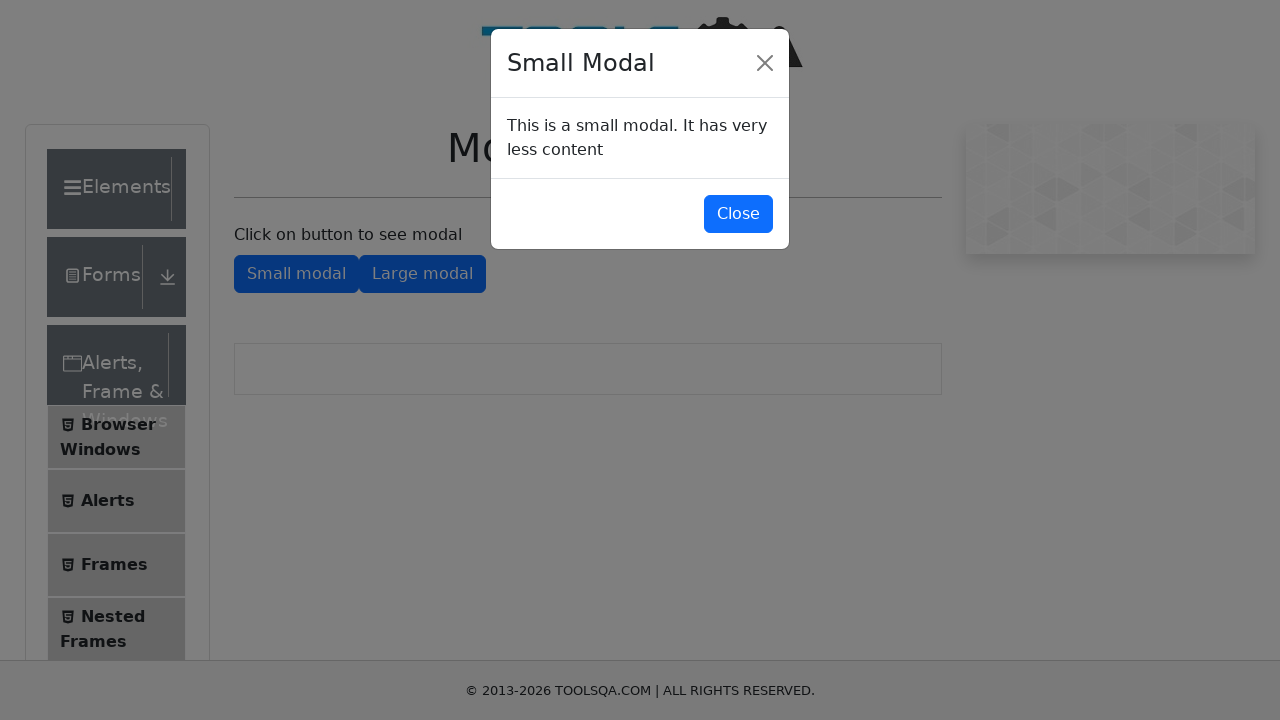

Clicked button to close the small modal at (738, 214) on #closeSmallModal
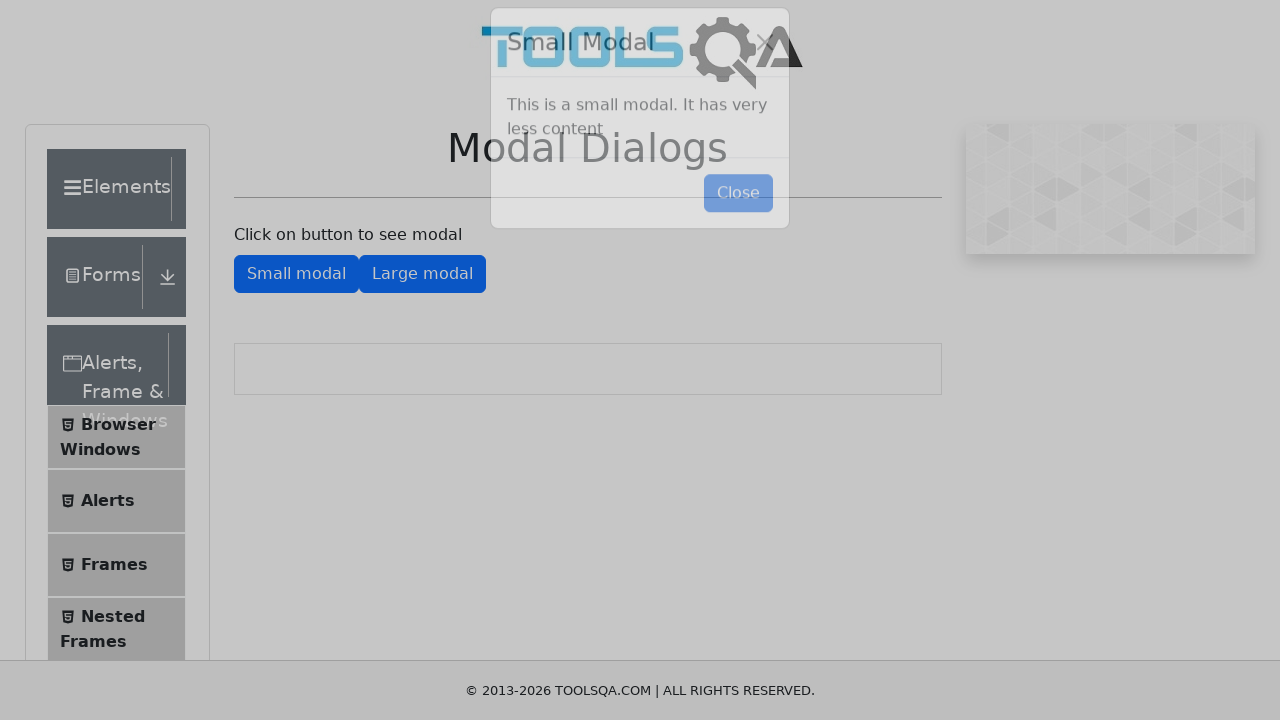

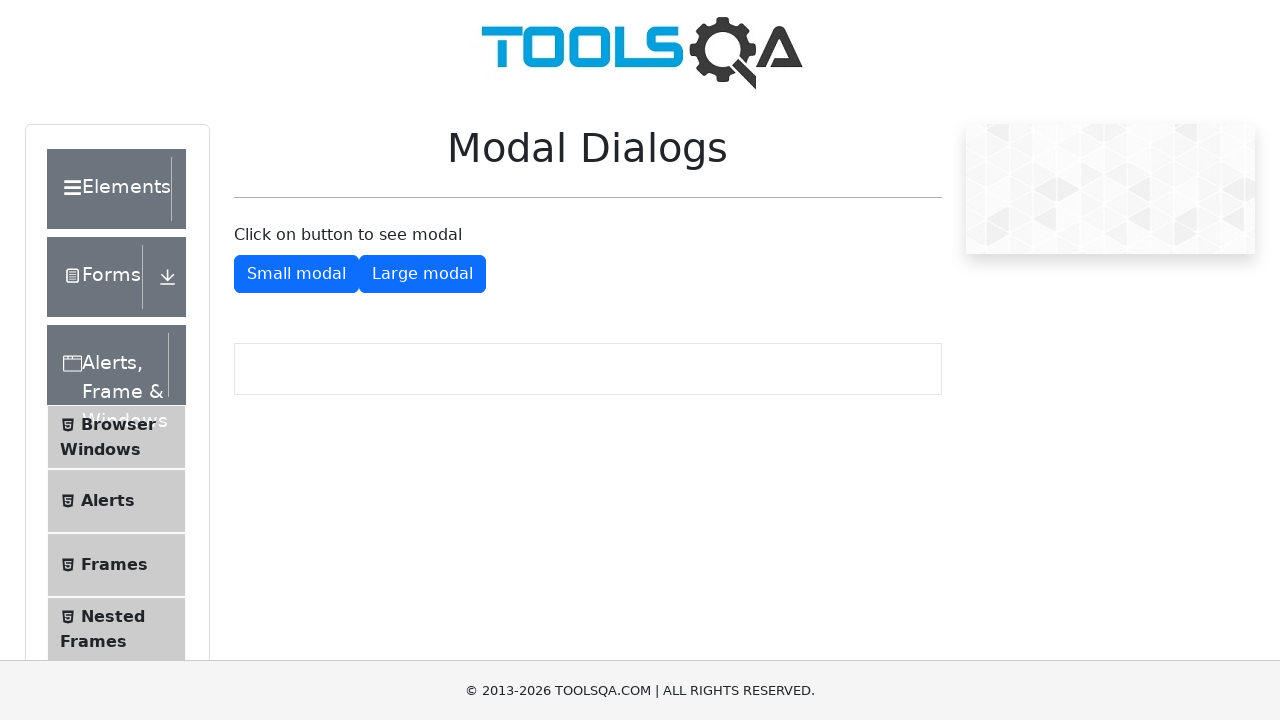